Tests the search functionality on python.org by entering a search query "pycon" and submitting the search form

Starting URL: https://www.python.org

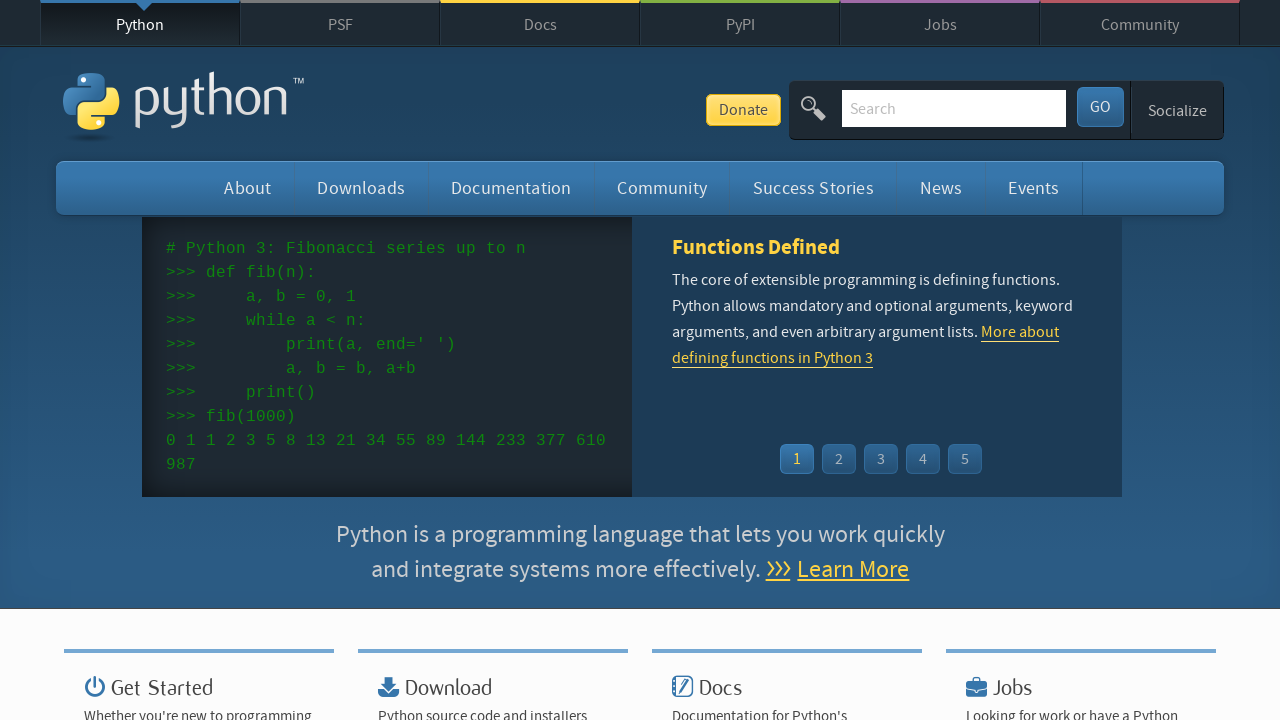

Verified 'Python' is present in page title
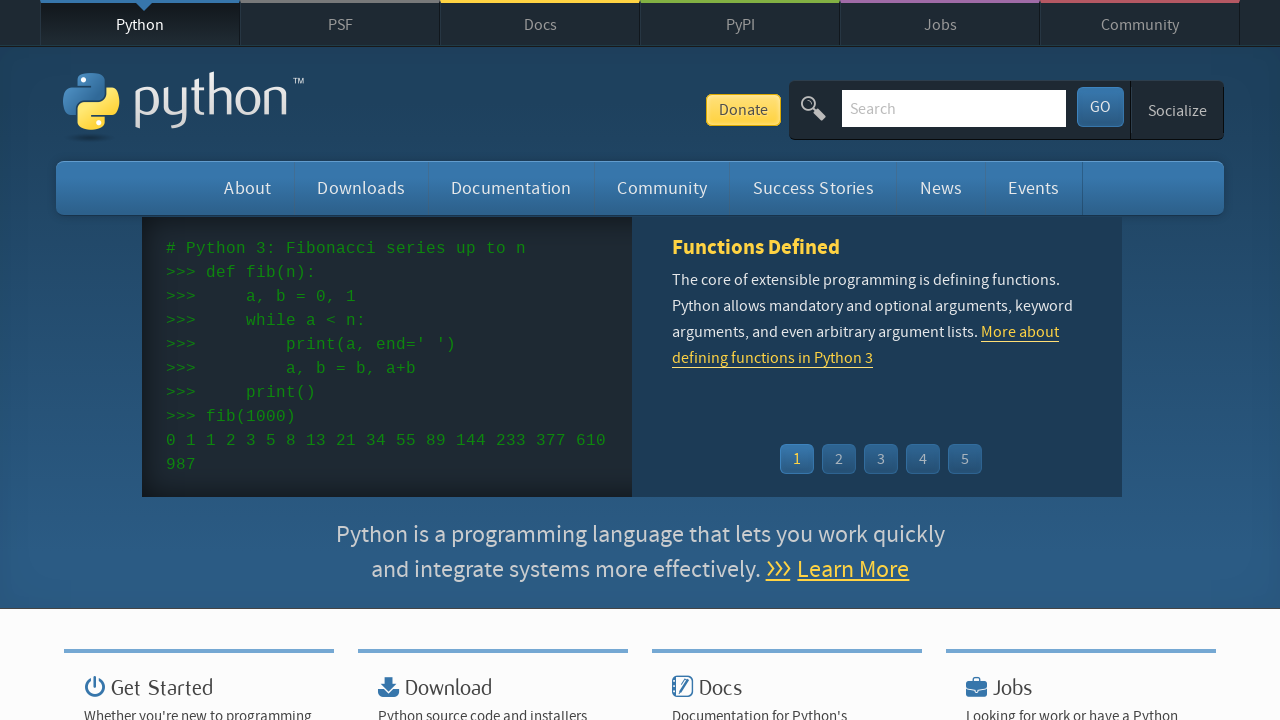

Filled search box with query 'pycon' on input[name='q']
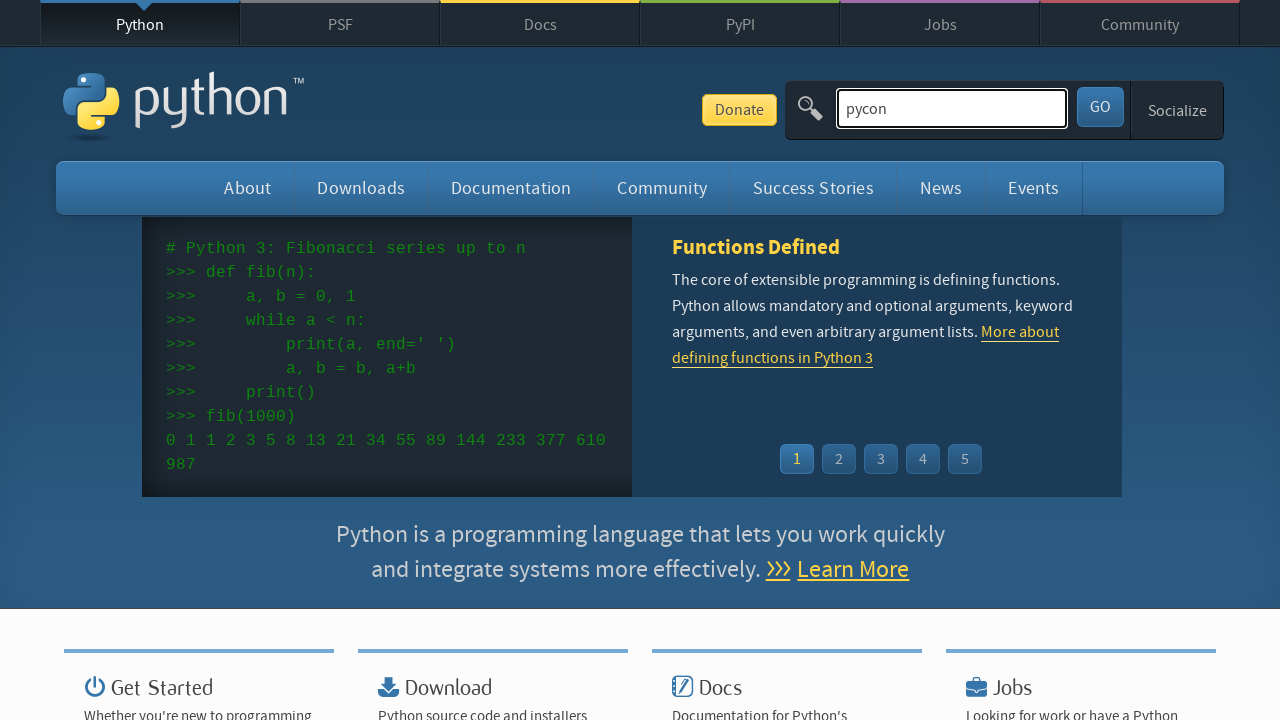

Pressed Enter to submit search form on input[name='q']
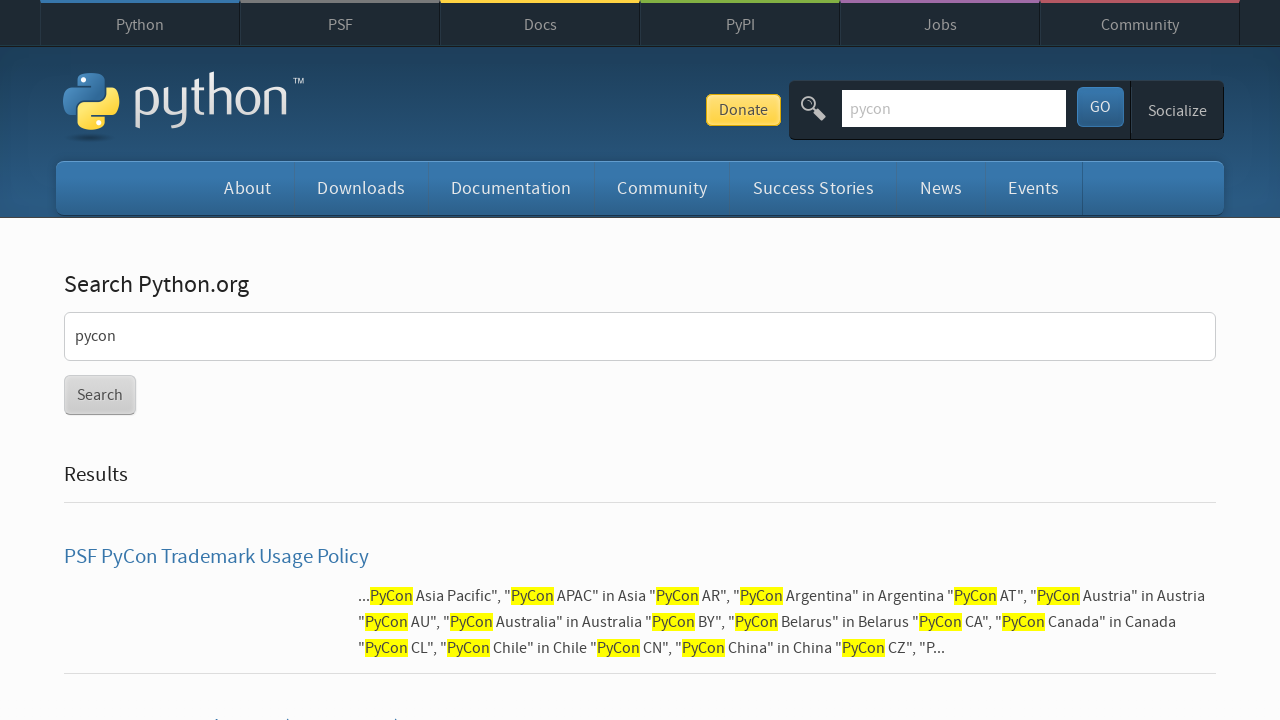

Search results page loaded (networkidle)
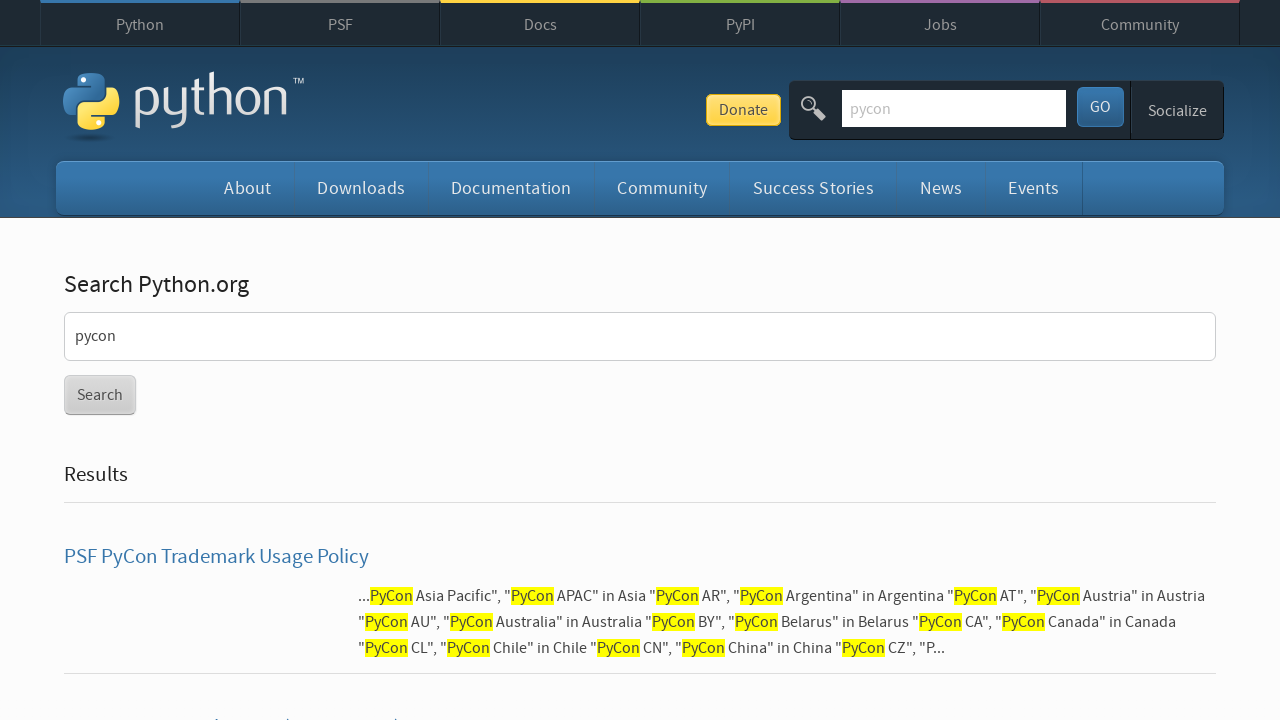

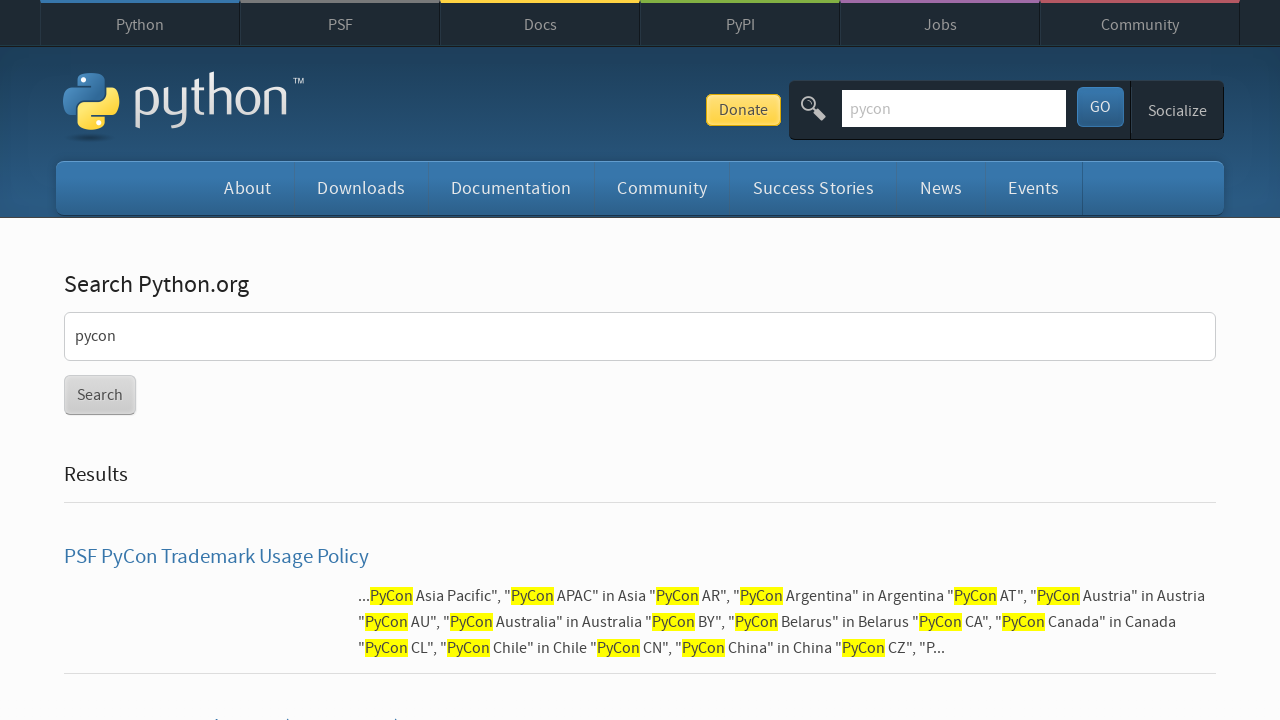